Takes a full page screenshot of the automation practice page

Starting URL: https://rahulshettyacademy.com/AutomationPractice/

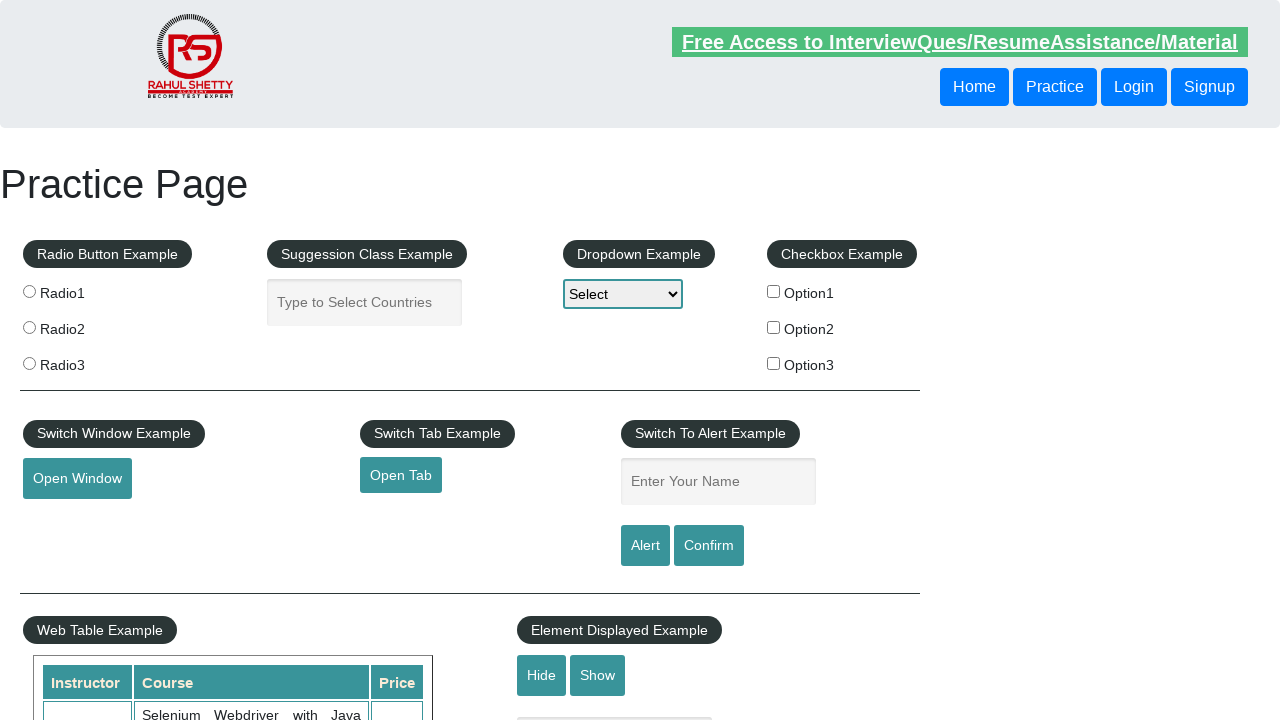

Waited for page to fully load (networkidle state)
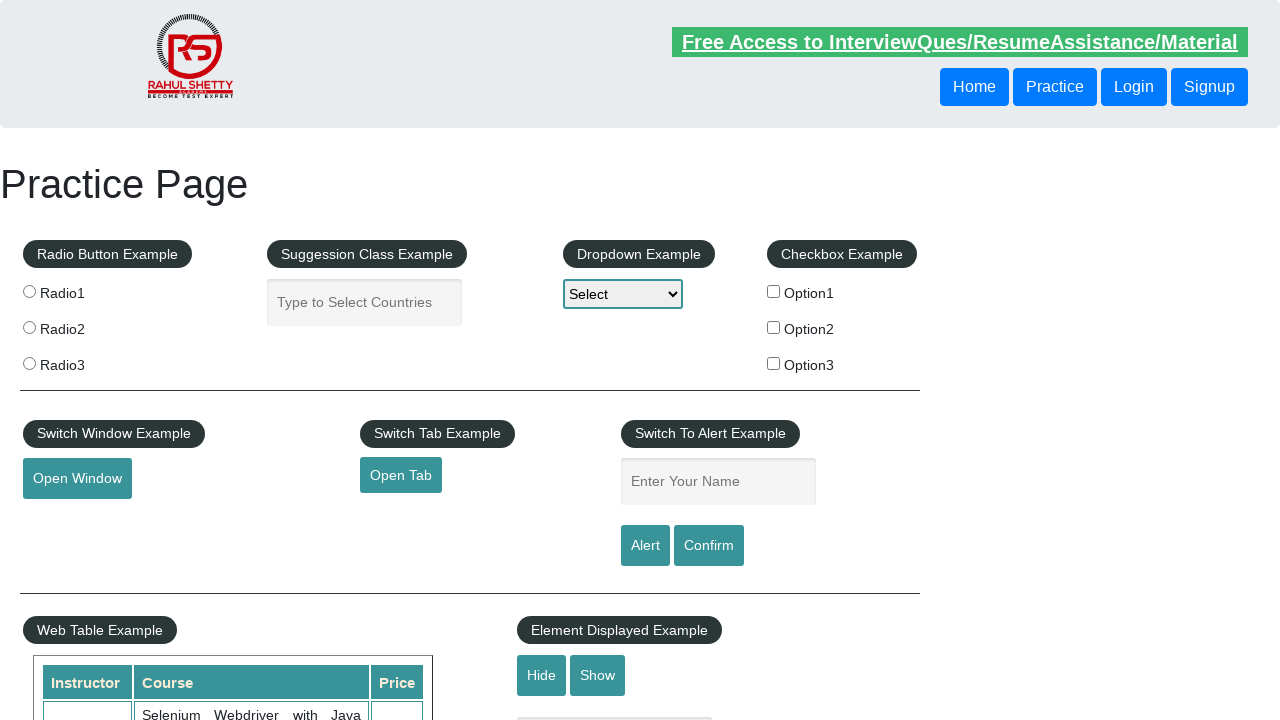

Captured full page screenshot of automation practice page
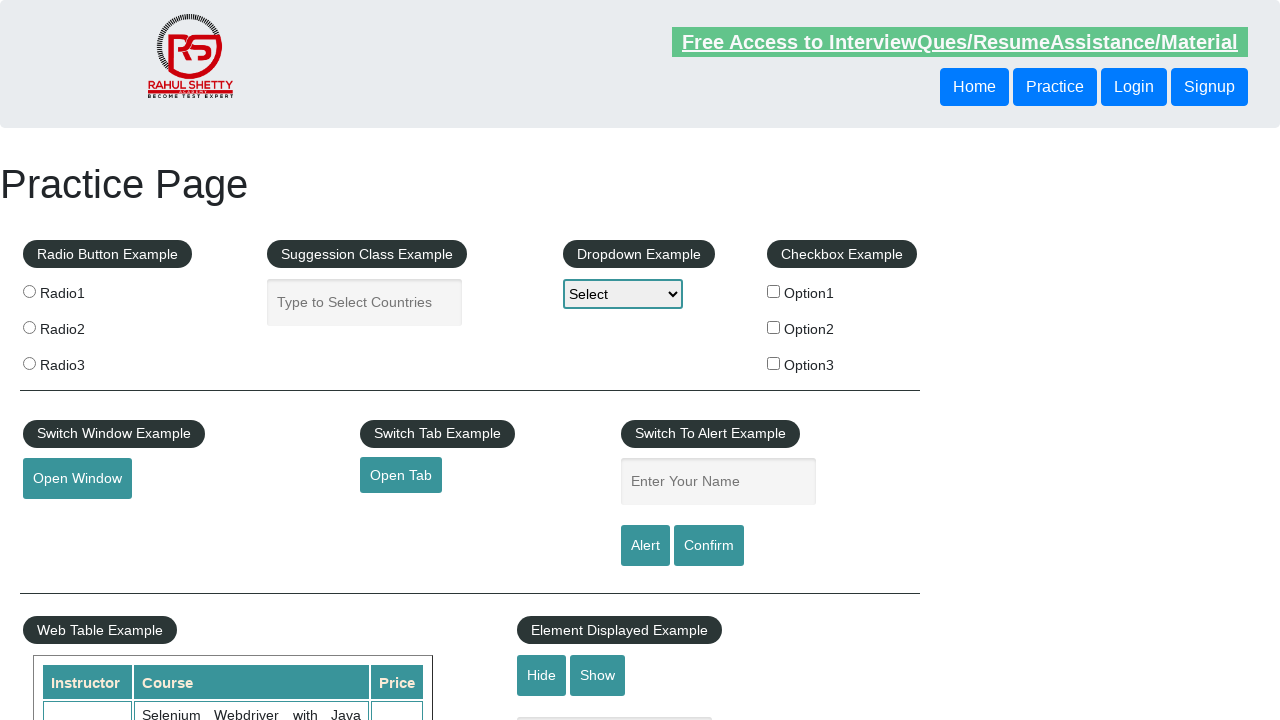

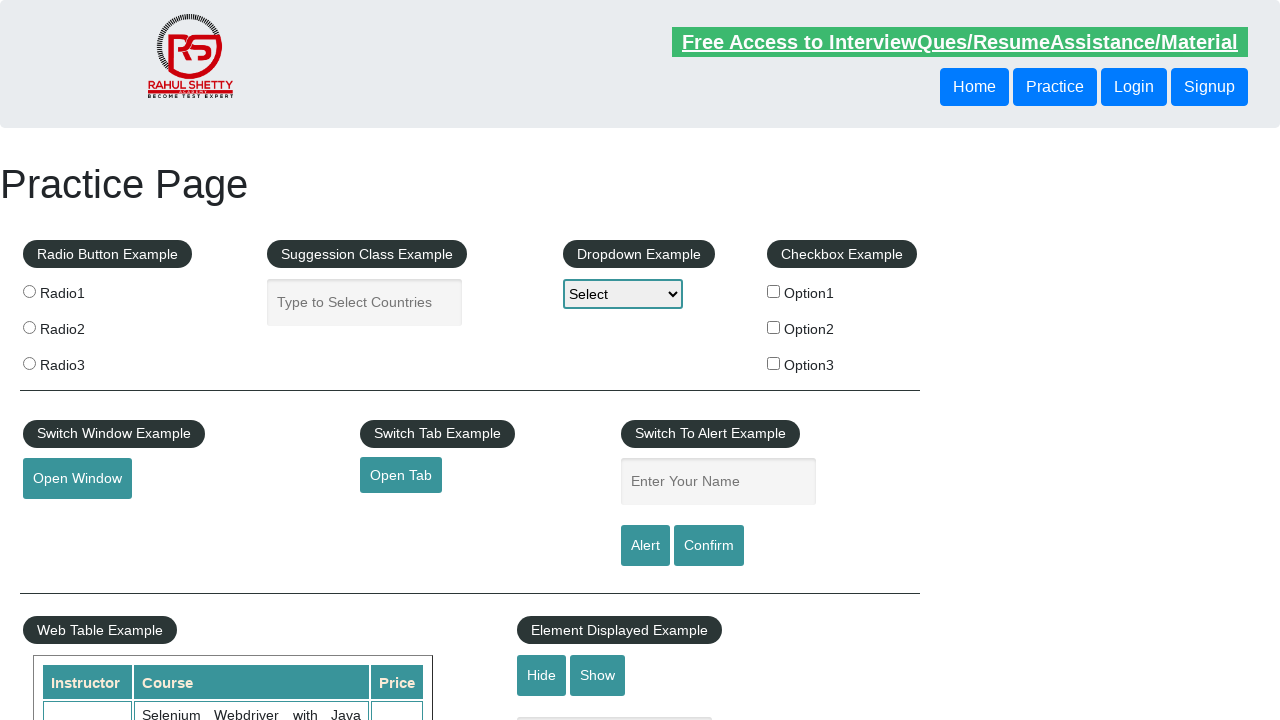